Tests alert handling functionality by triggering different alerts and verifying their text content before accepting them

Starting URL: https://www.leafground.com/alert.xhtml

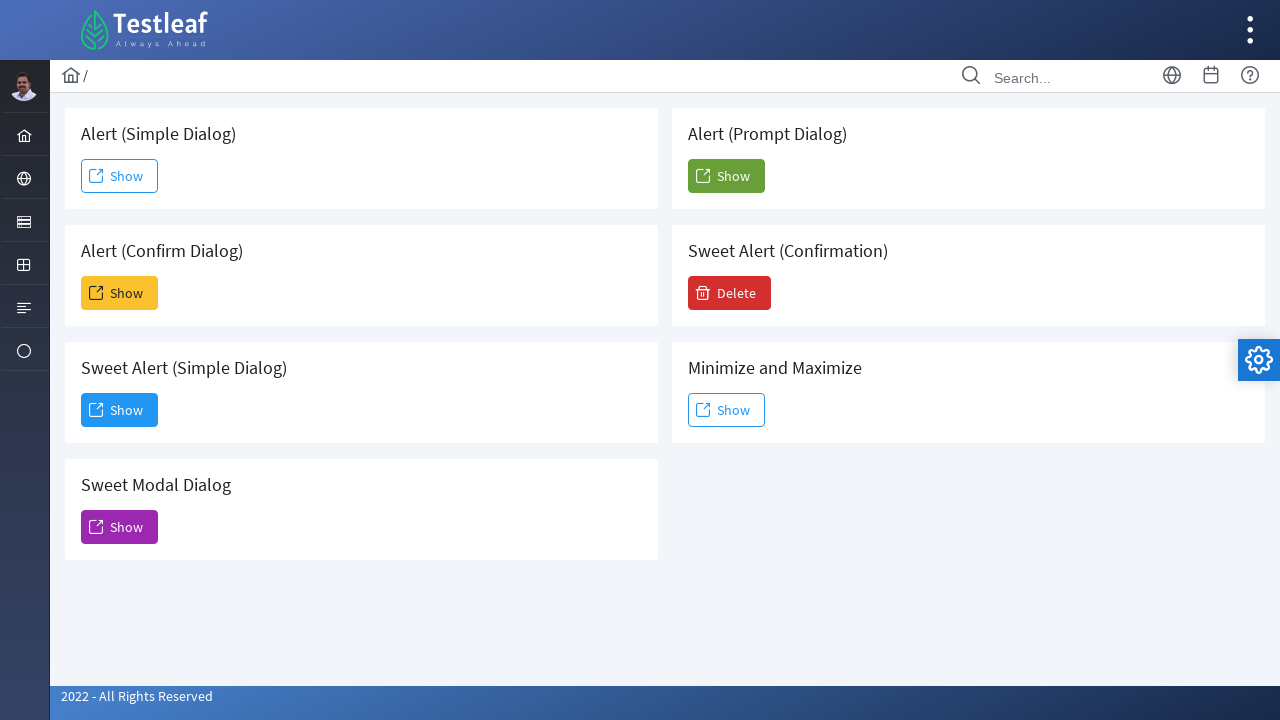

Located all alert trigger buttons on the page
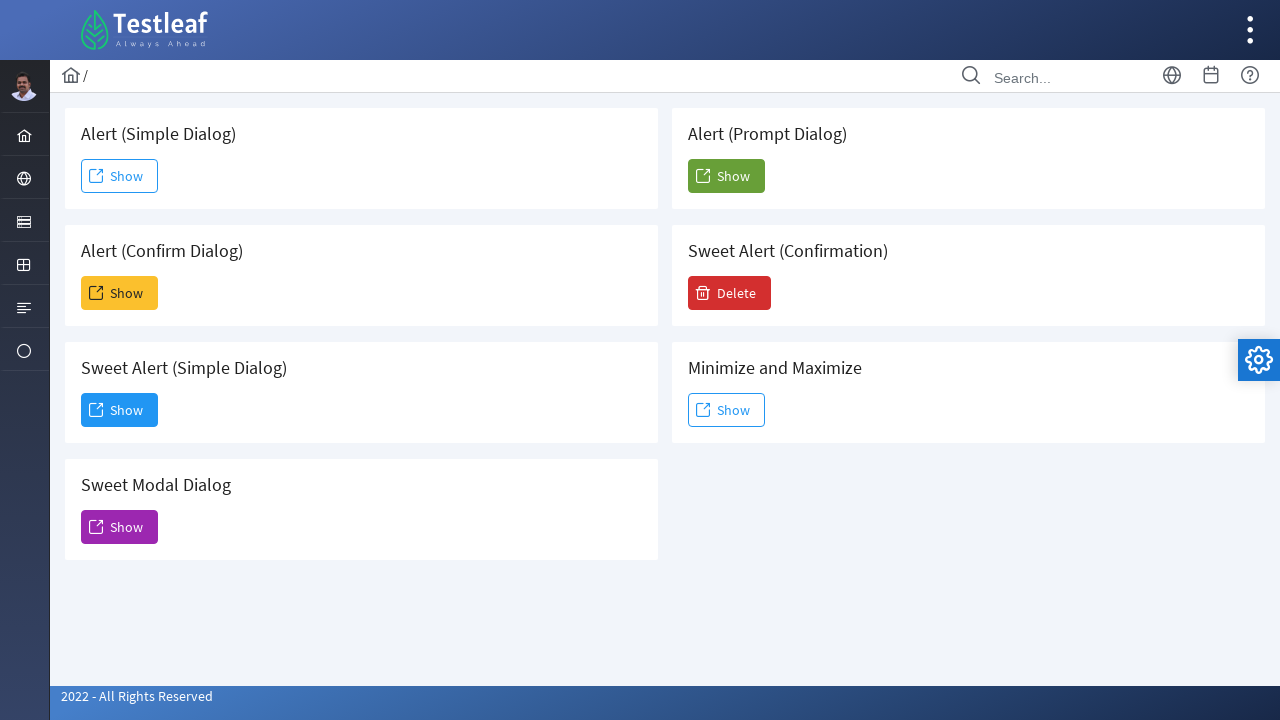

Clicked first alert trigger button at (120, 176) on //*[@class="ui-button-text ui-c"] >> nth=0
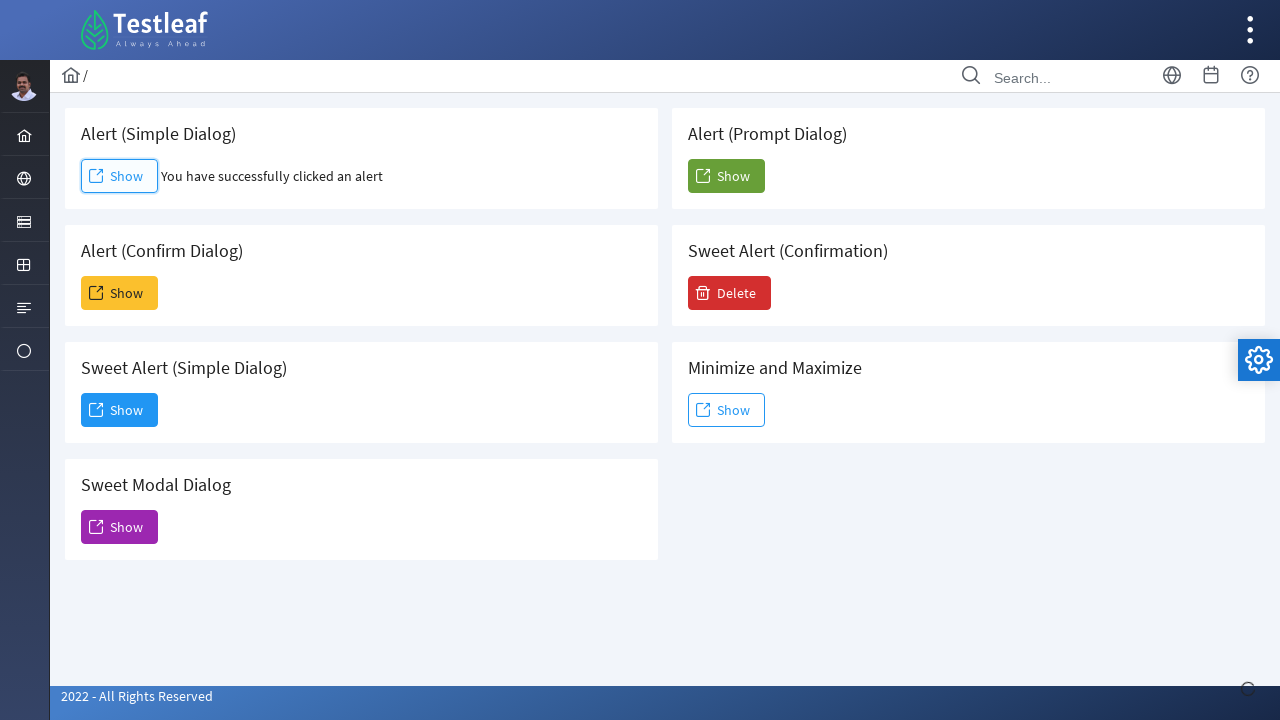

Set up dialog handler to accept alerts
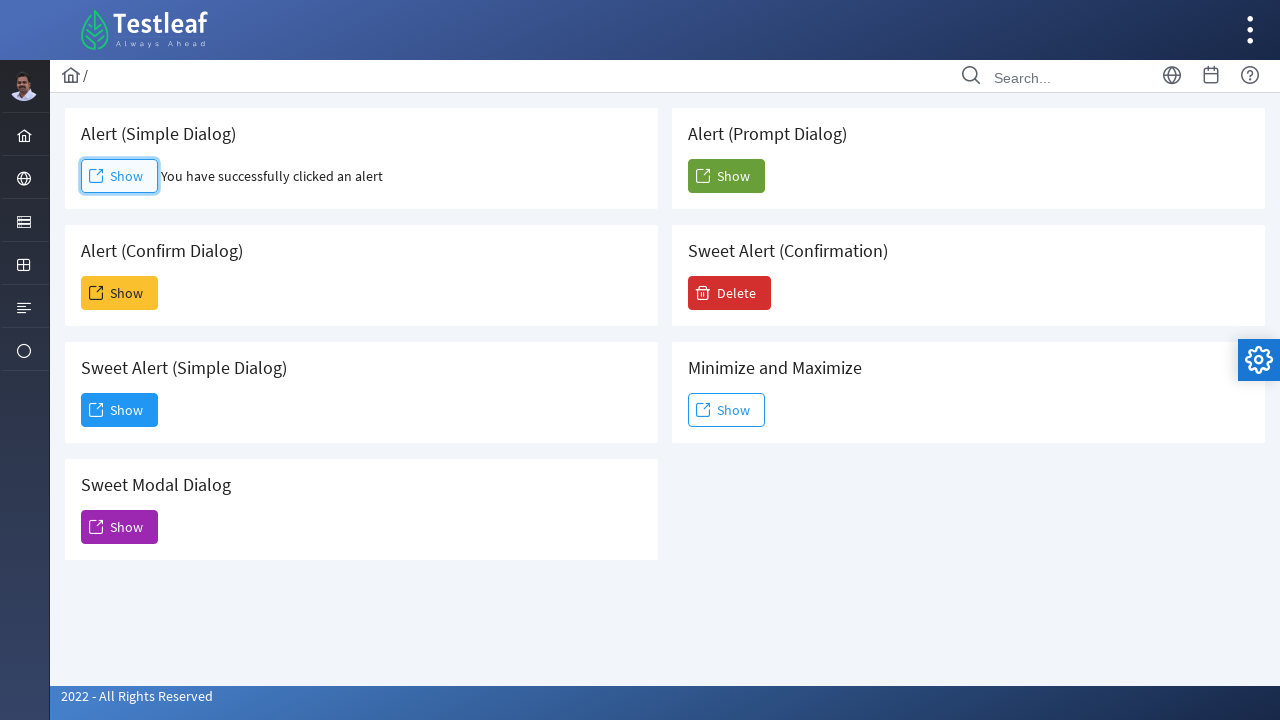

Waited 500ms for first alert to be processed
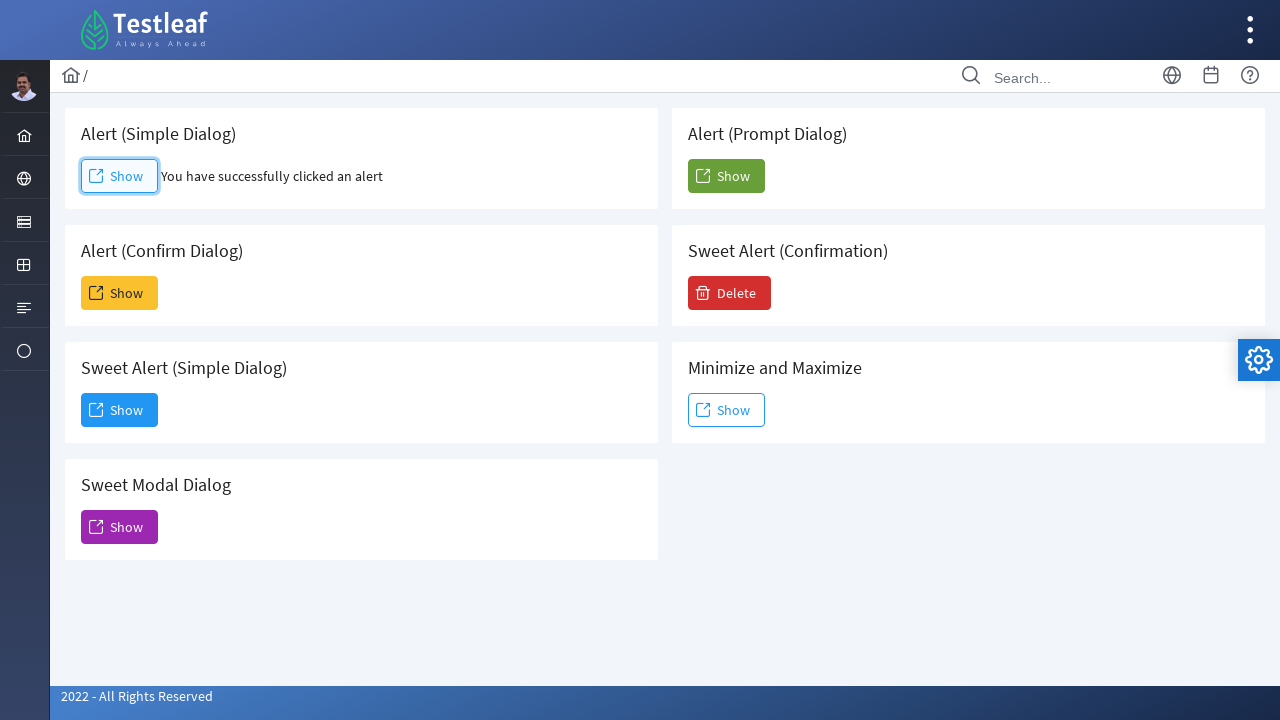

Clicked second alert trigger button at (120, 293) on //*[@class="ui-button-text ui-c"] >> nth=1
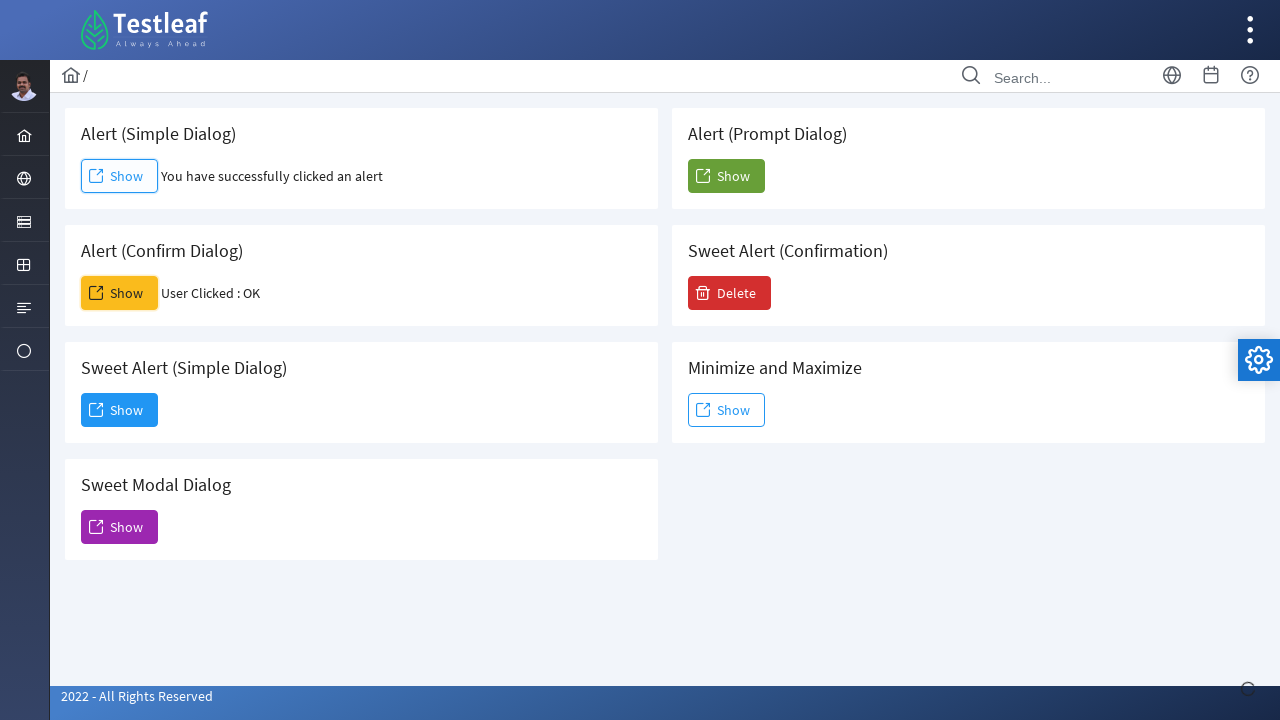

Waited 500ms for second alert to be processed
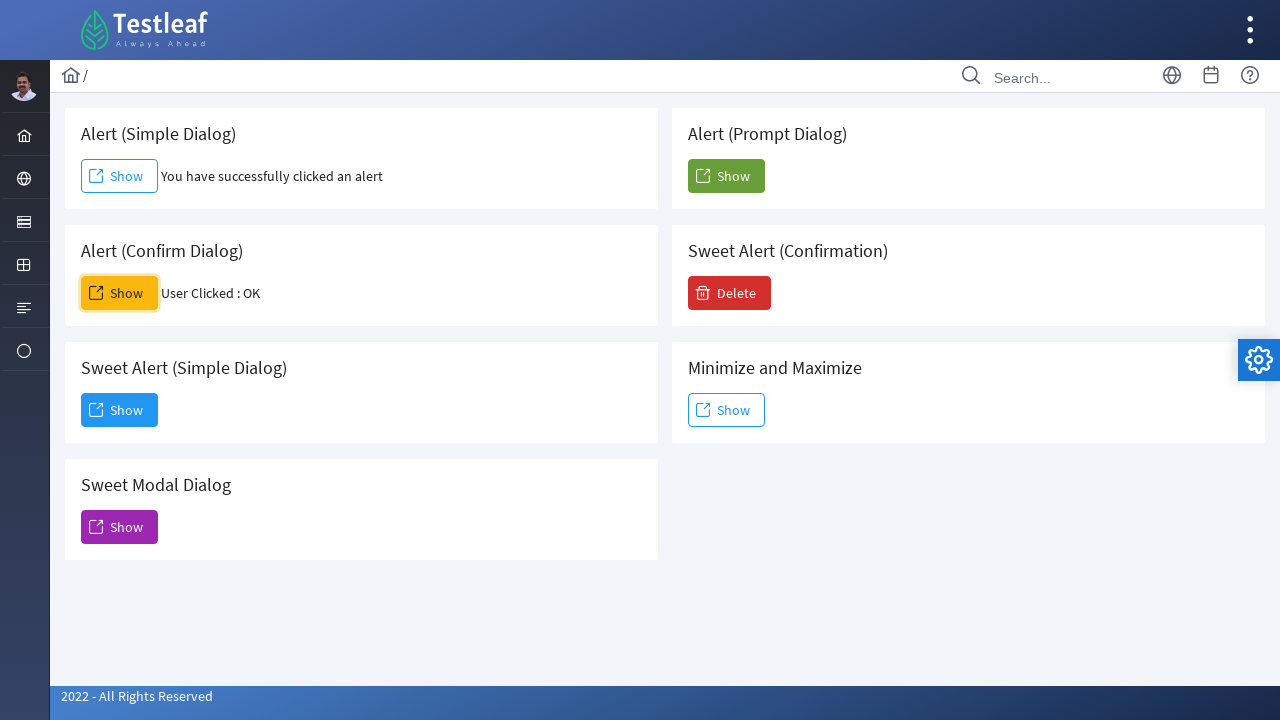

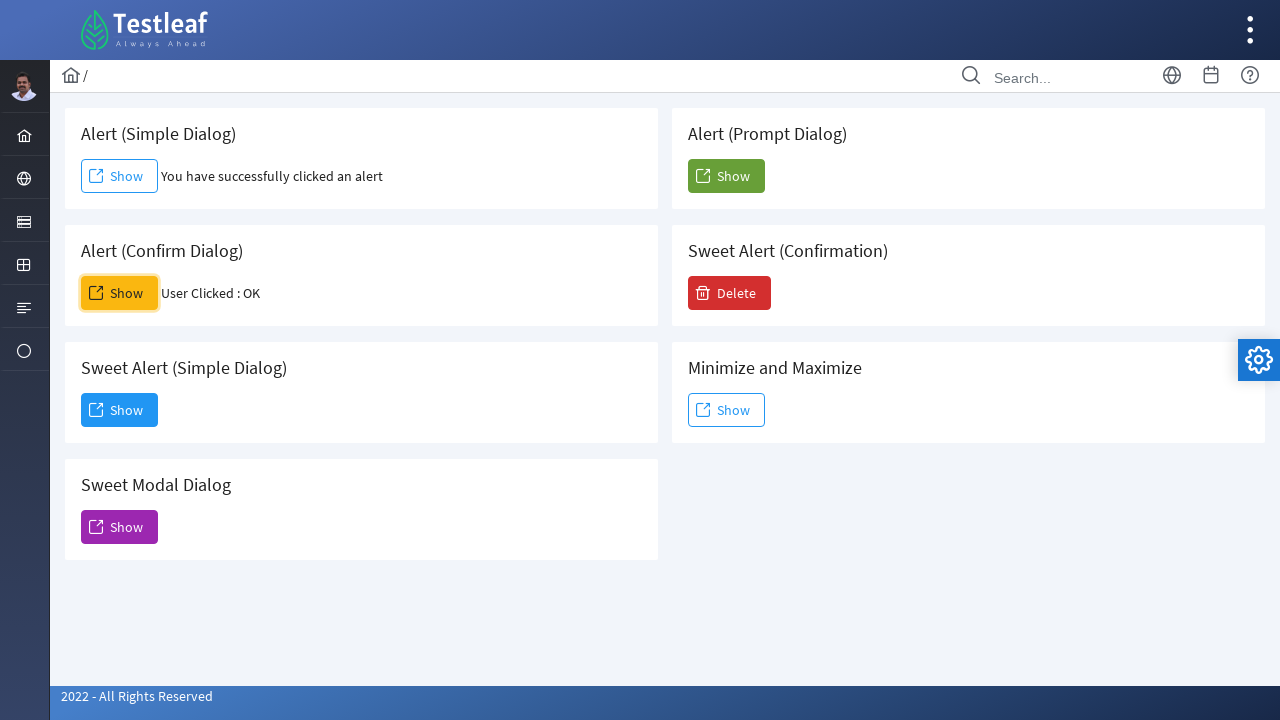